Tests checkbox interactions by checking and unchecking the Apple checkbox and iterating through a checkbox group

Starting URL: https://techglobal-training.com/frontend

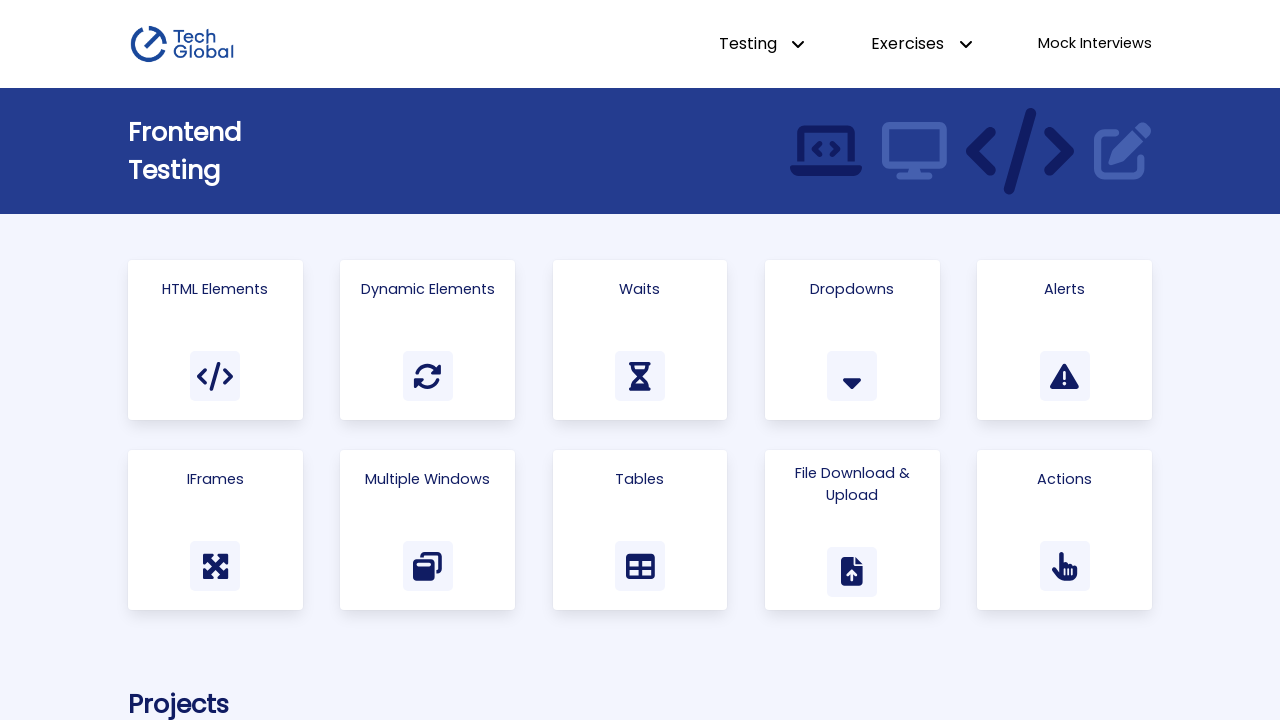

Clicked on Html Elements link at (215, 289) on text=Html Elements
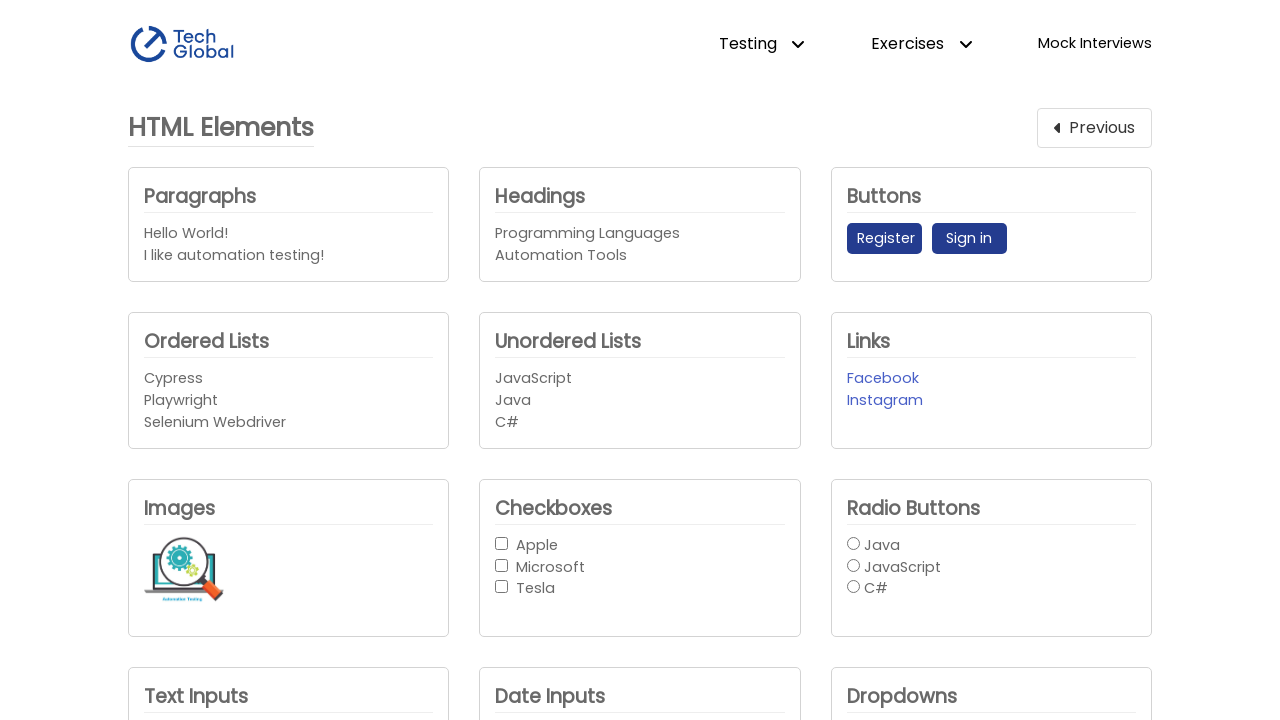

Located Apple checkbox
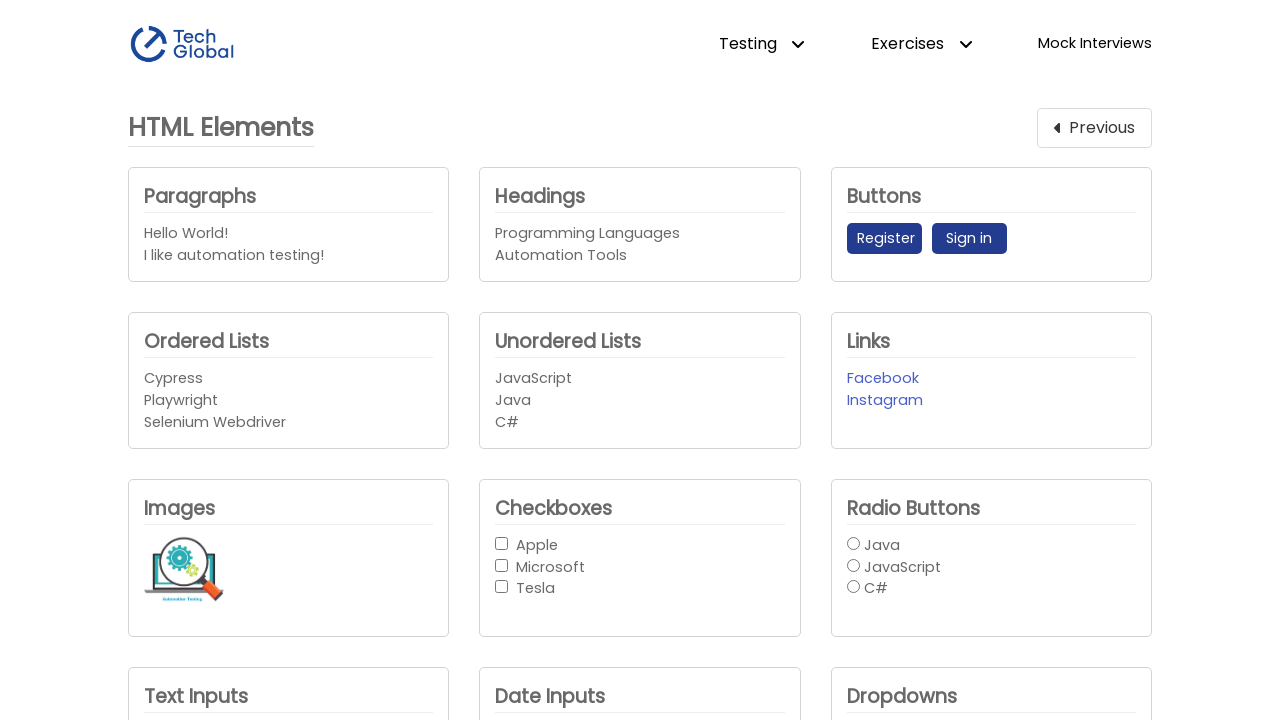

Checked Apple checkbox at (502, 543) on internal:role=checkbox[name="Apple"i]
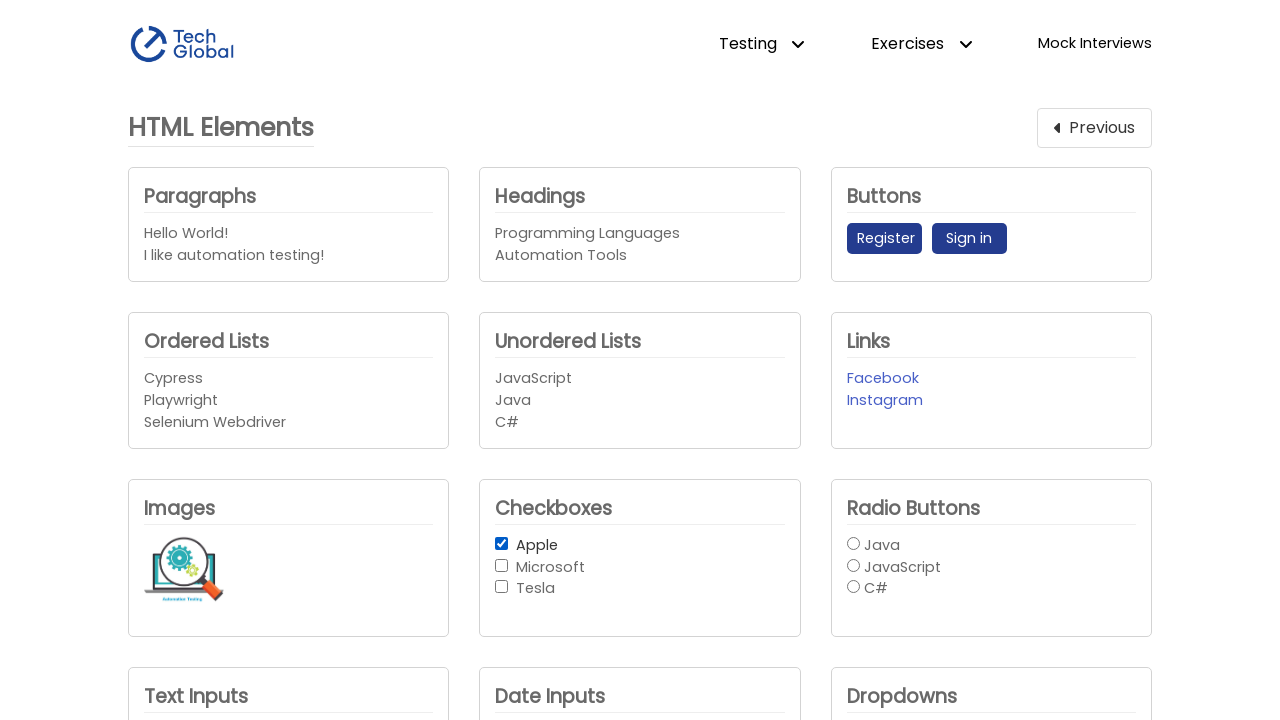

Unchecked Apple checkbox at (502, 543) on internal:role=checkbox[name="Apple"i]
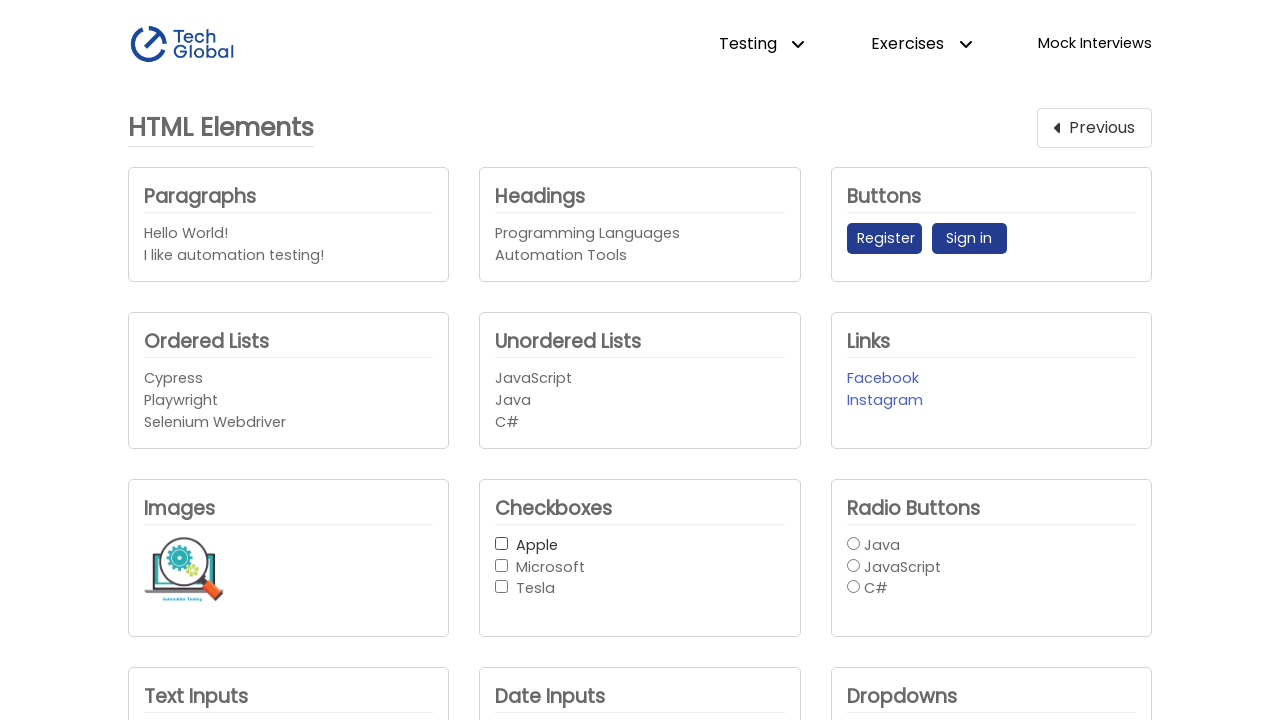

Located all checkboxes in checkbox-button-group
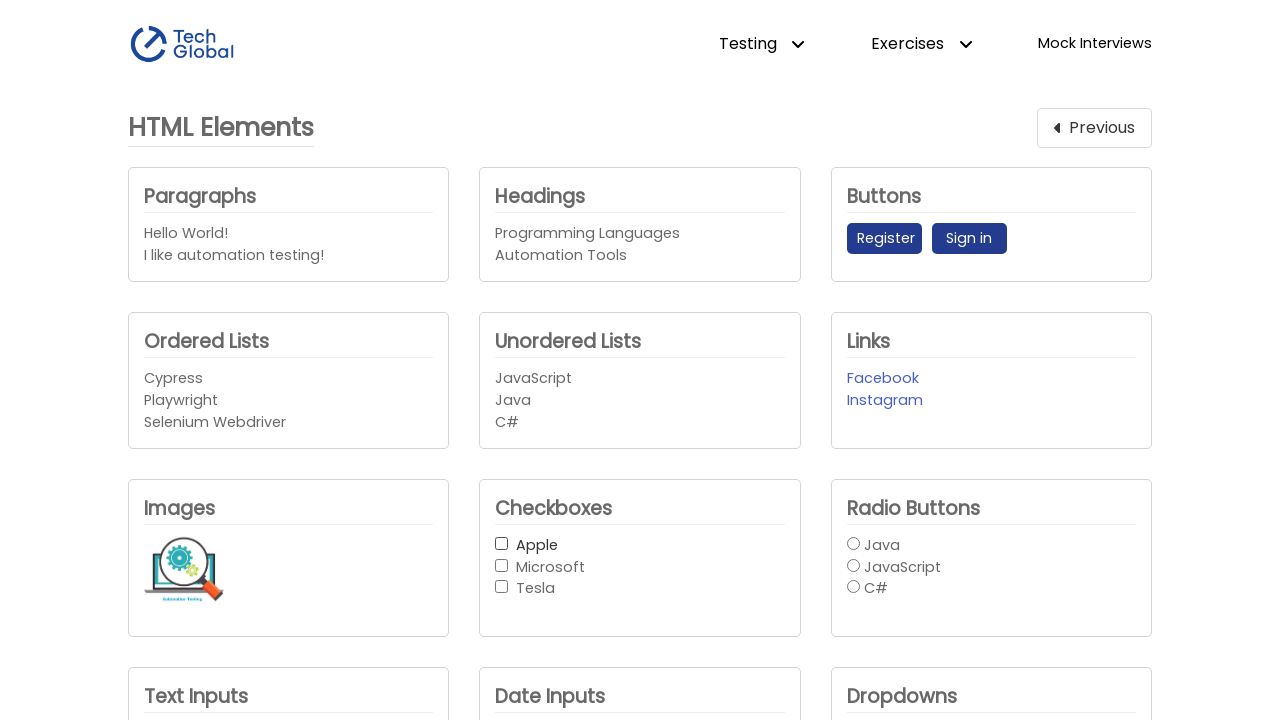

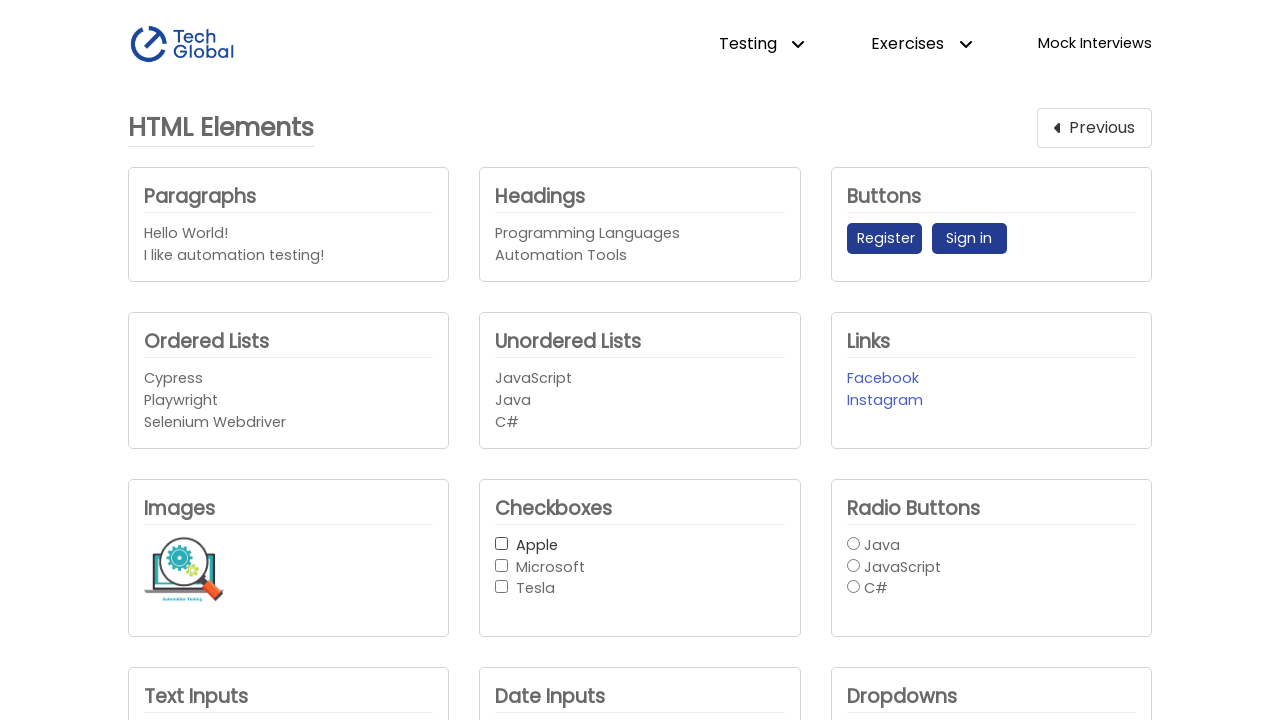